Tests scrolling functionality by navigating to a page with nested scrolling frames and scrolling to an iframe element that is out of view

Starting URL: https://www.selenium.dev/selenium/web/scrolling_tests/frame_with_nested_scrolling_frame_out_of_view.html

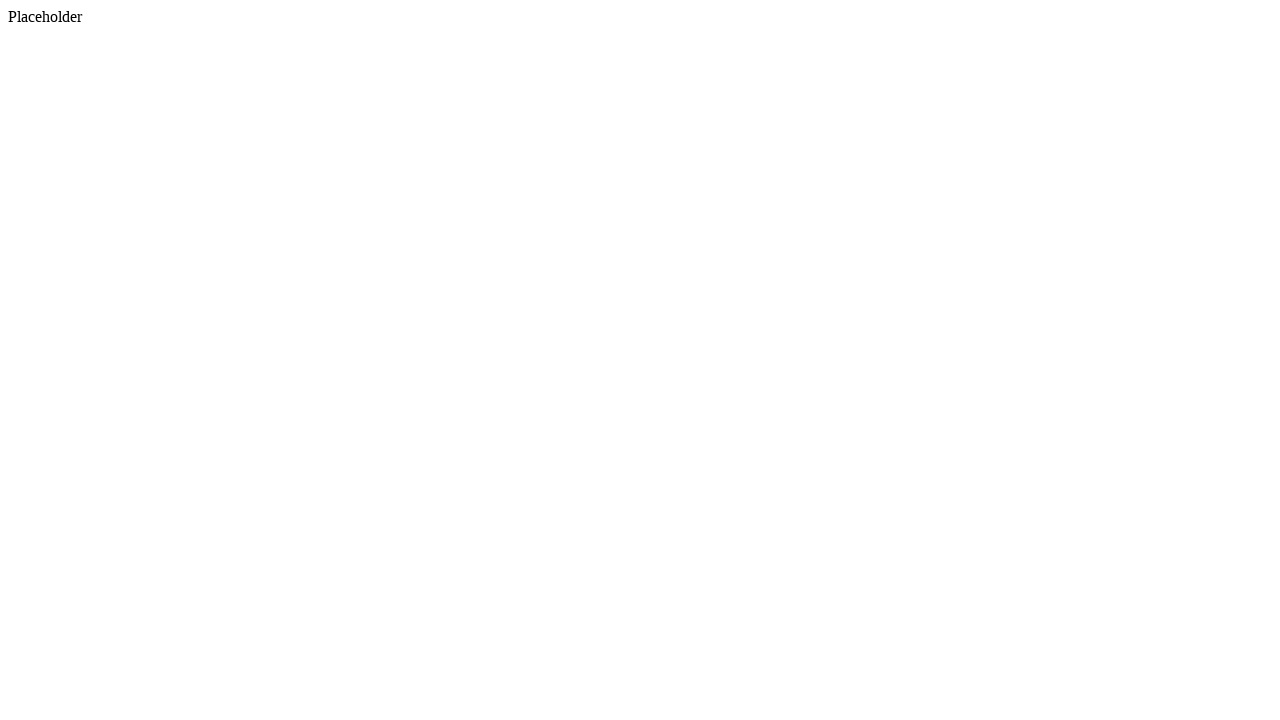

Located nested scrolling iframe element
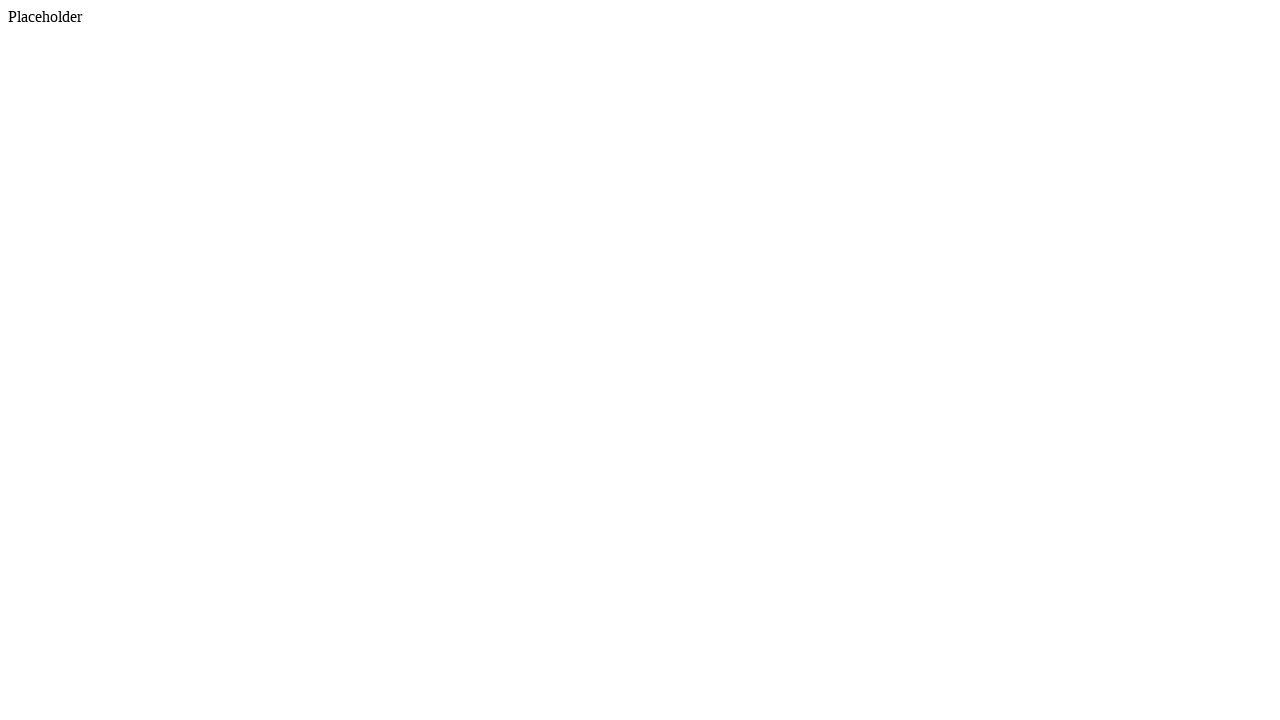

Scrolled nested scrolling iframe into view
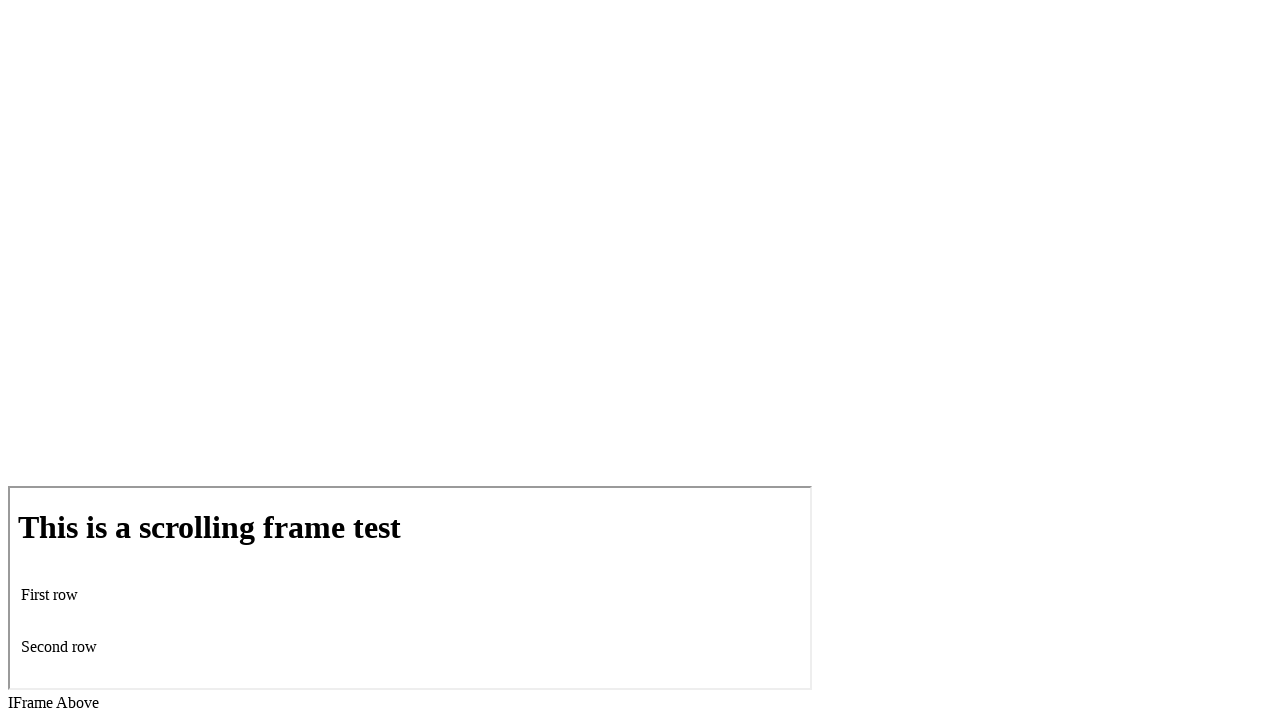

Verified nested scrolling iframe is visible
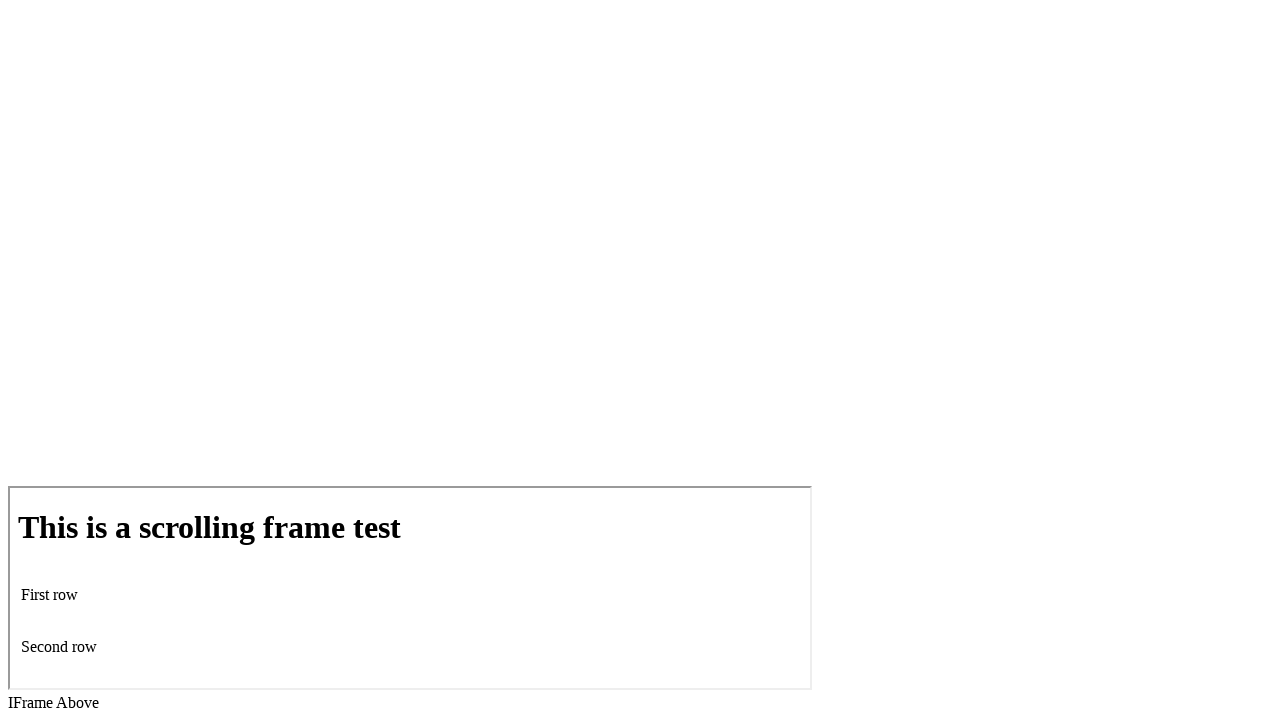

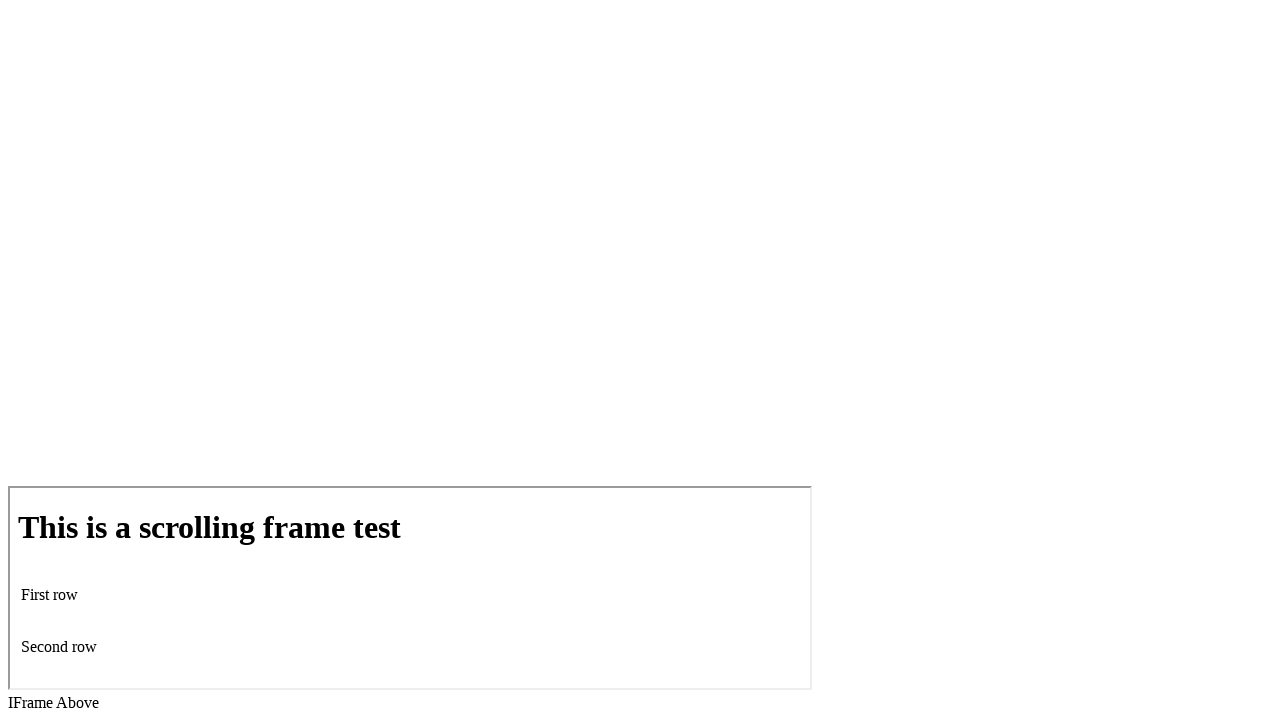